Tests hovering over the Add Element button

Starting URL: http://the-internet.herokuapp.com/add_remove_elements/

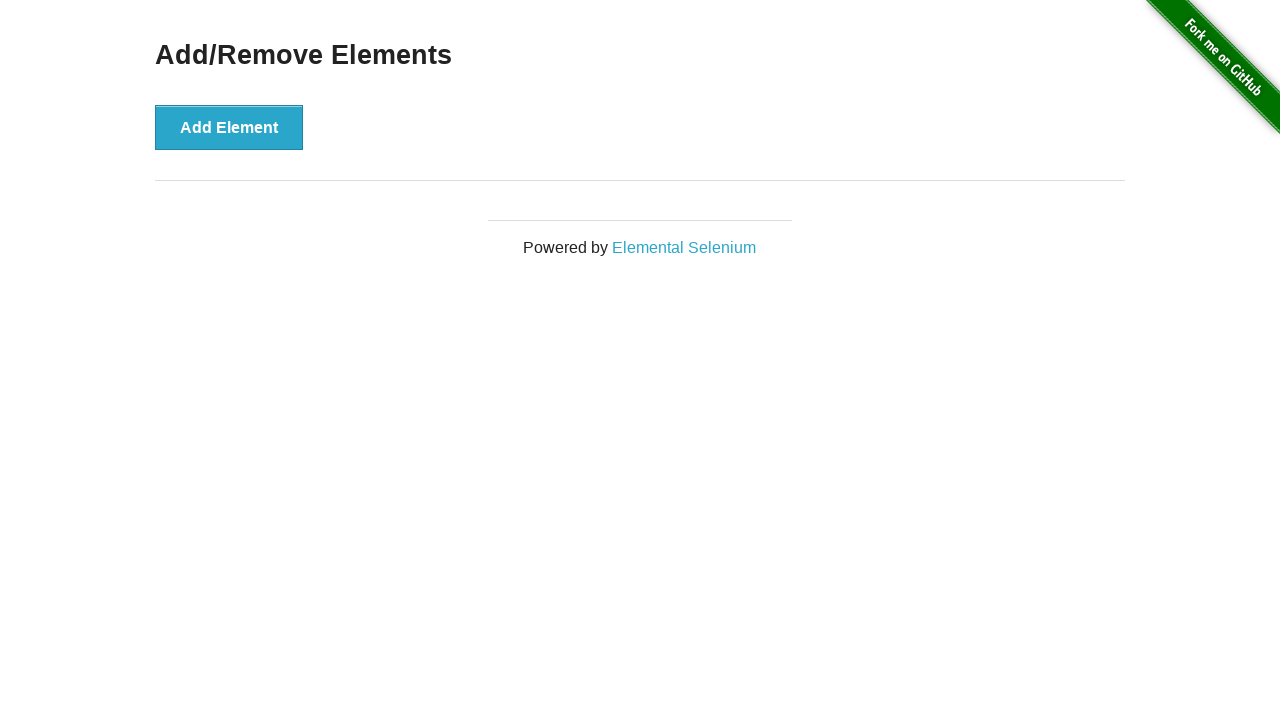

Navigated to the Add/Remove Elements page
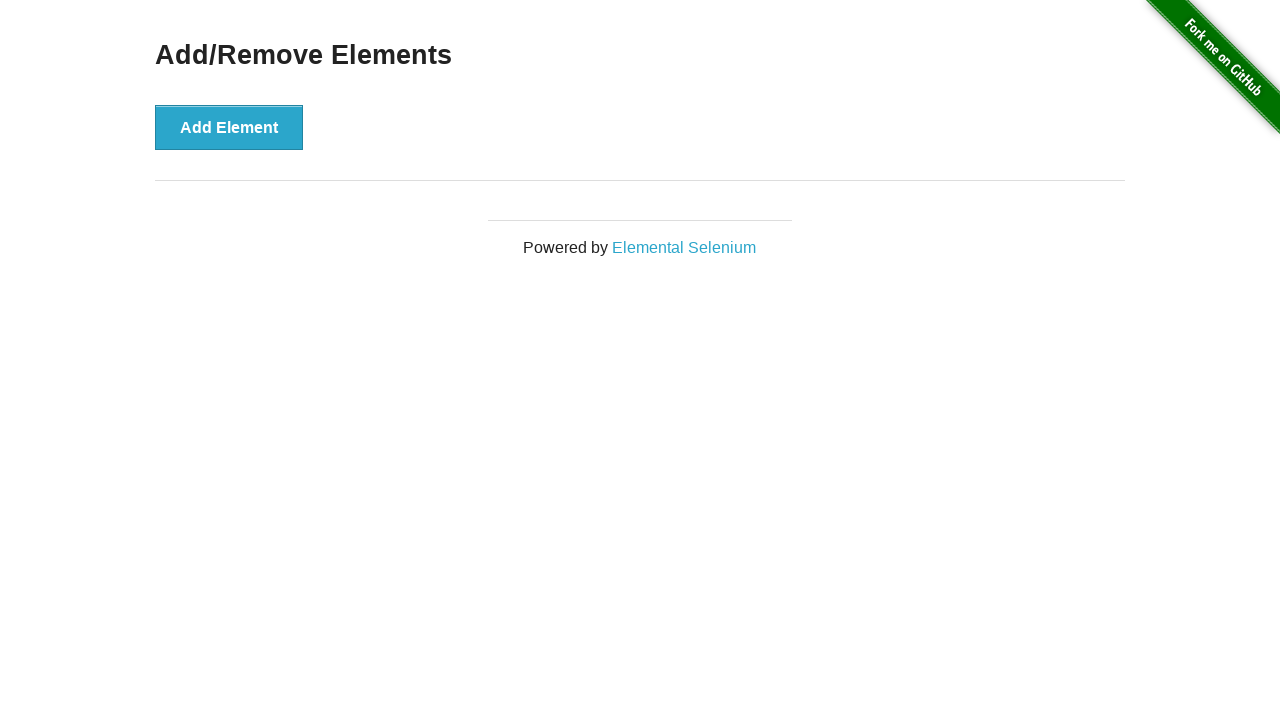

Hovered over the Add Element button at (229, 127) on #content > div > button
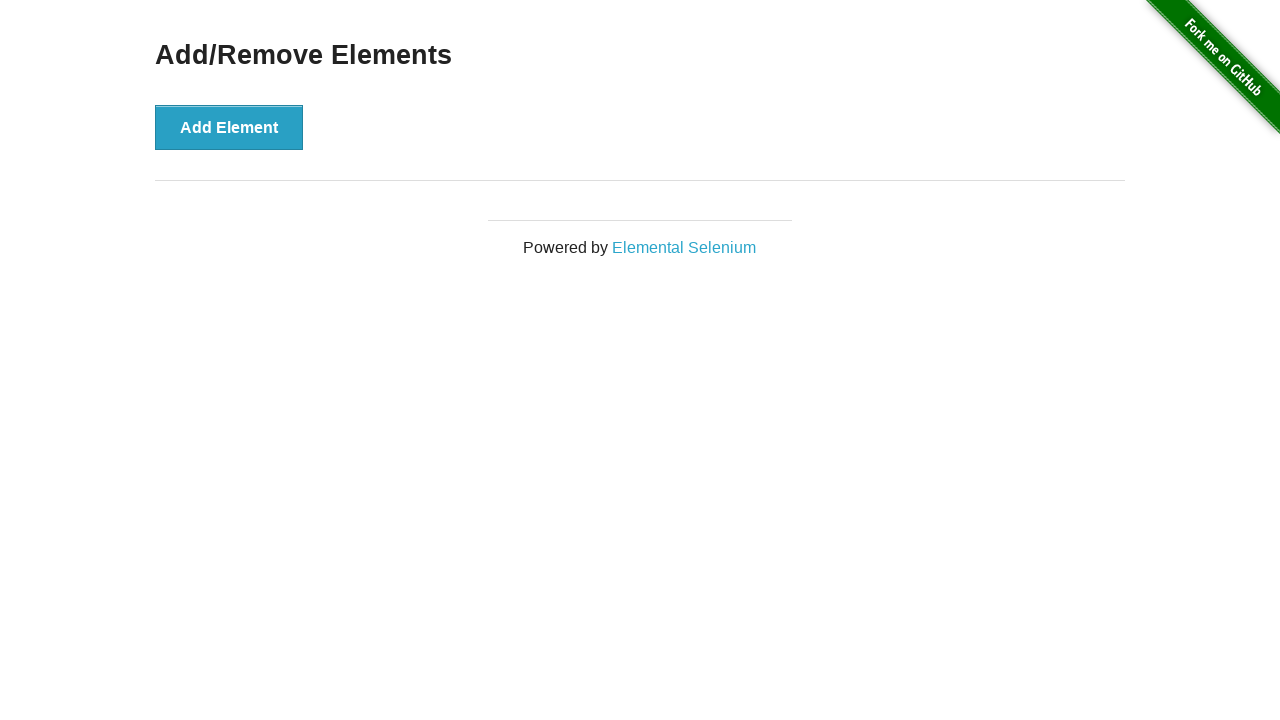

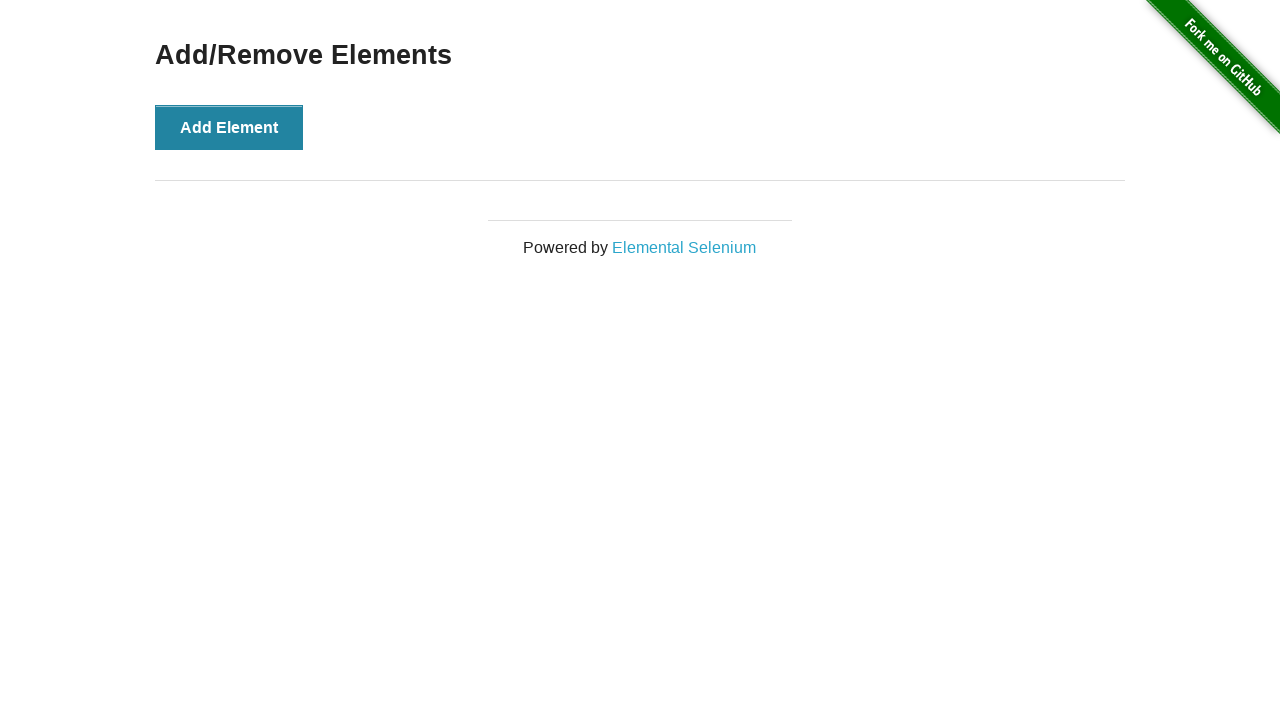